Navigates to OrangeHRM free trial page and fills in the name field to demonstrate implicit wait concept

Starting URL: https://orangehrm.com/30-day-free-trial/

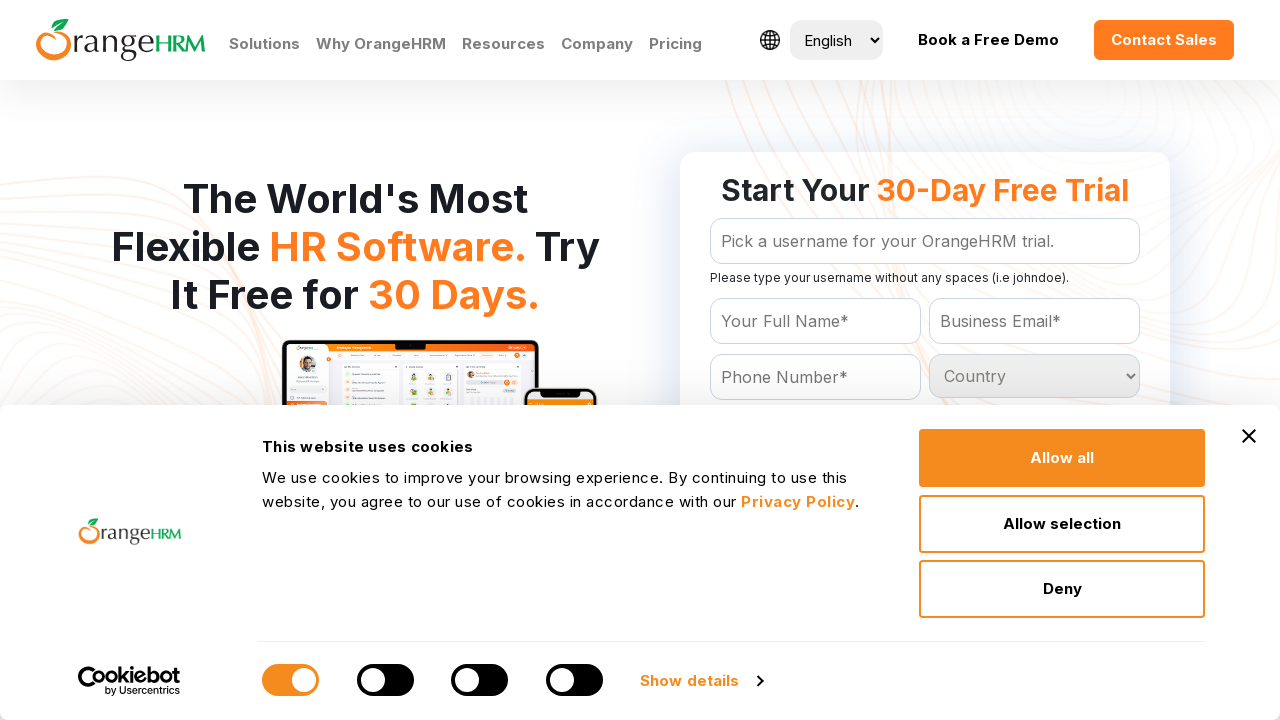

Navigated to OrangeHRM 30-day free trial page
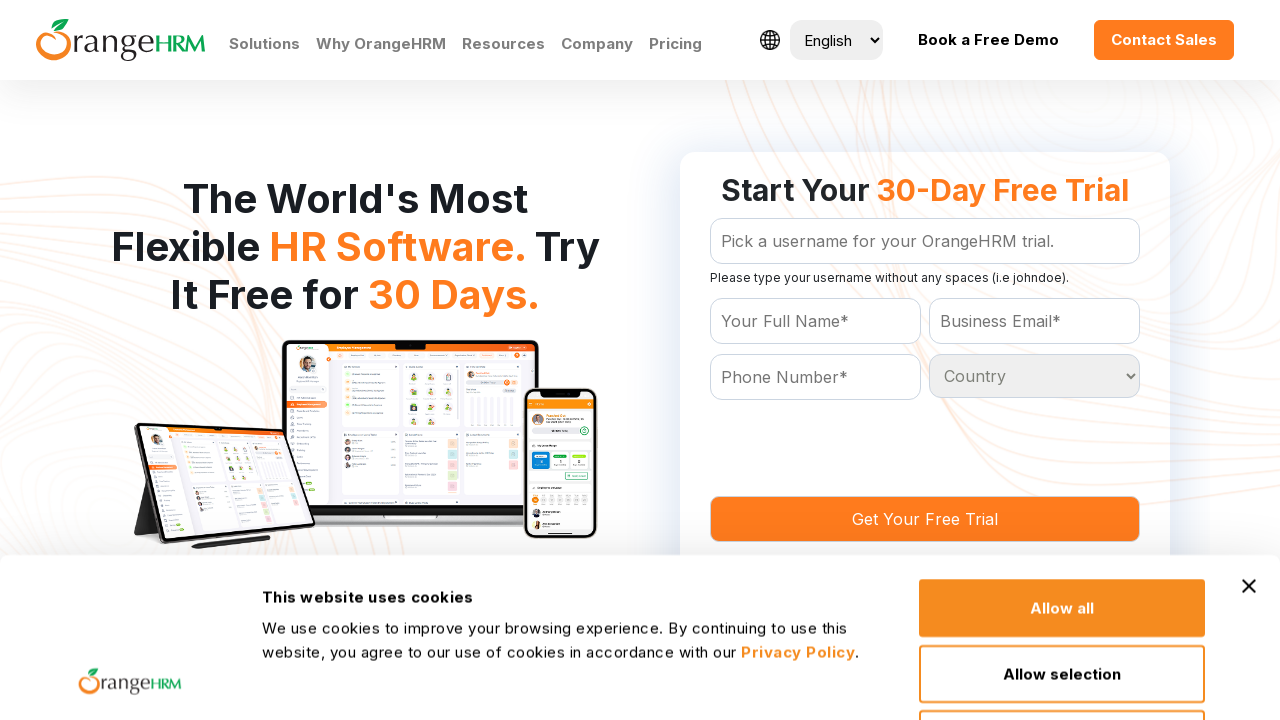

Filled name field with 'test' on #Form_getForm_Name
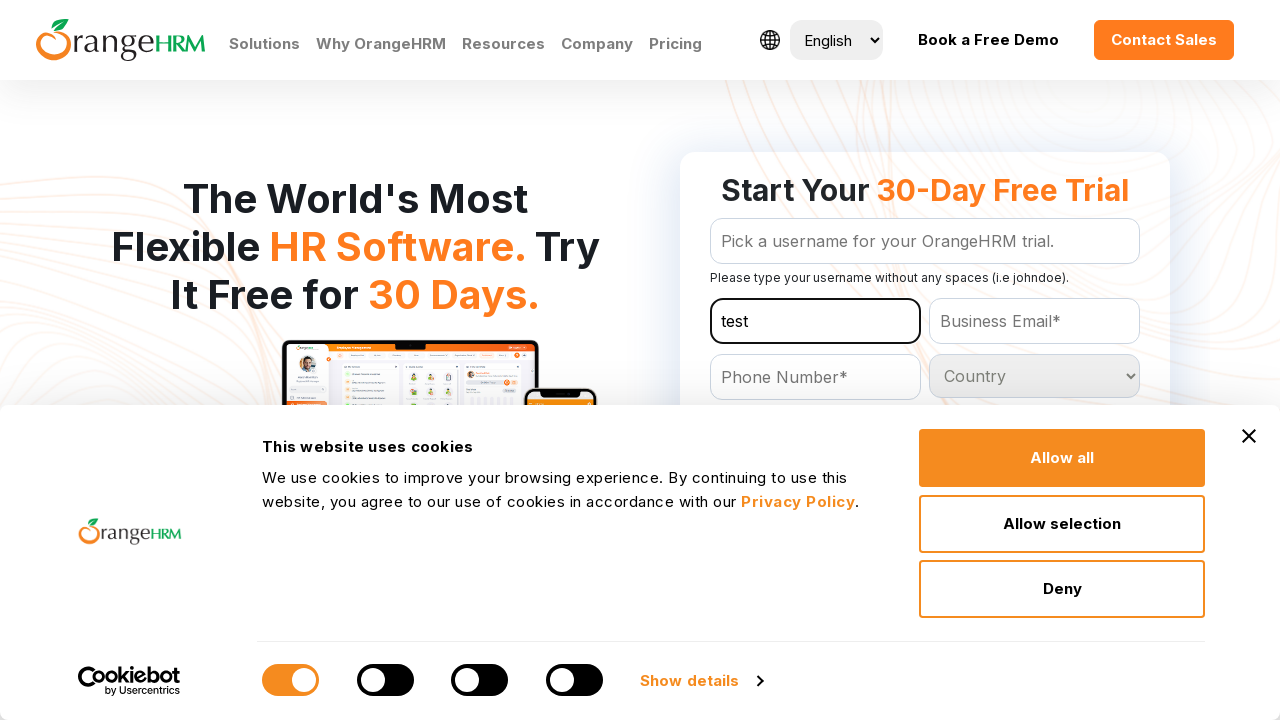

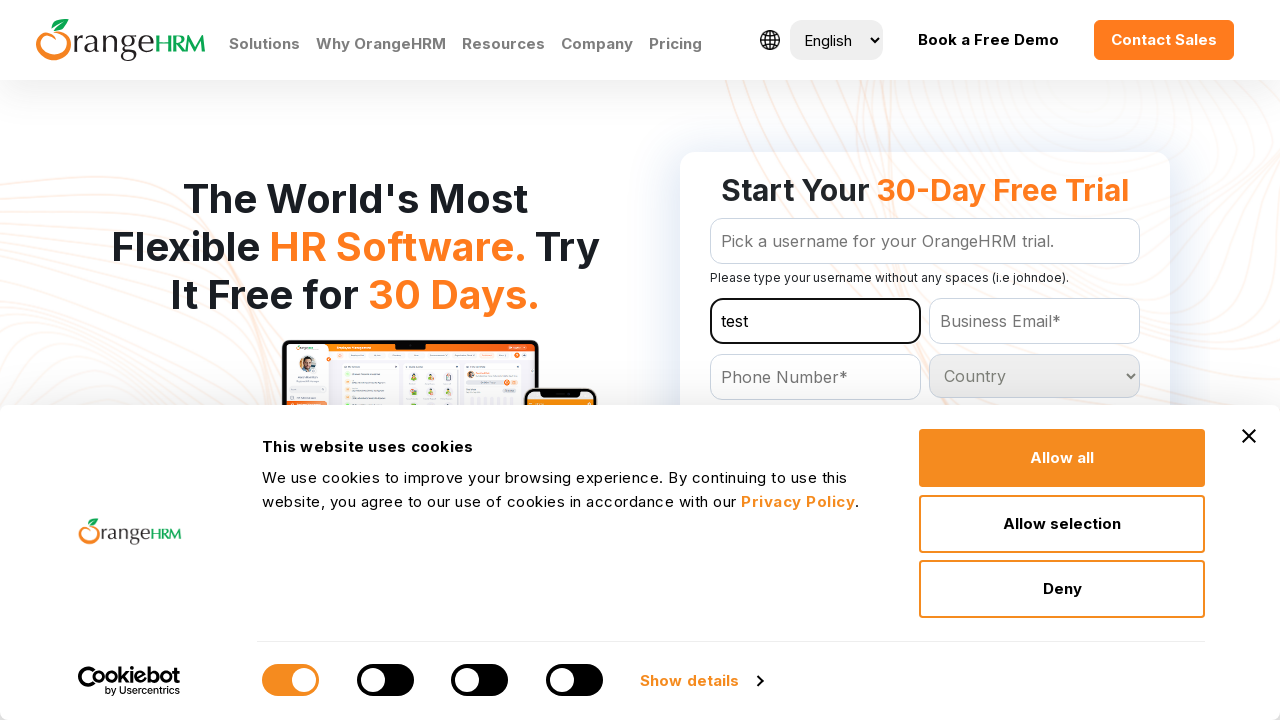